Tests the jQuery UI resizable widget by switching to the demo iframe and dragging the resize handle to resize the element

Starting URL: https://jqueryui.com/resizable/

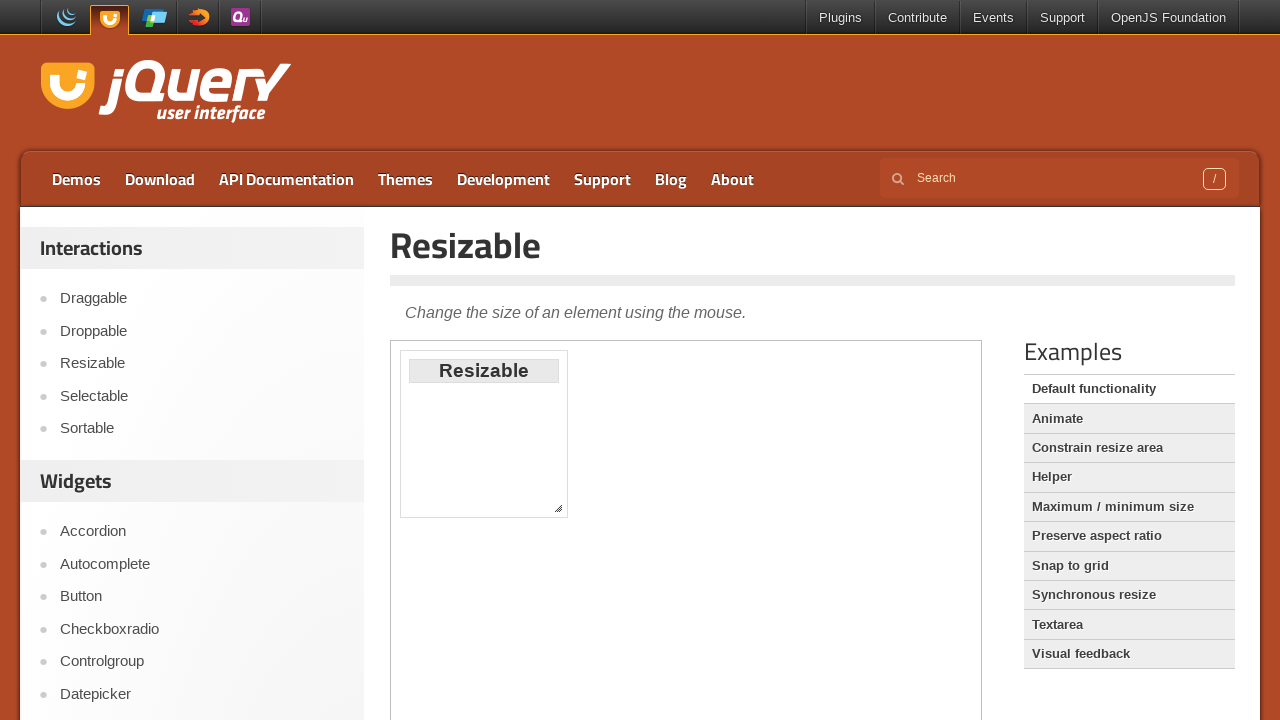

Located demo iframe
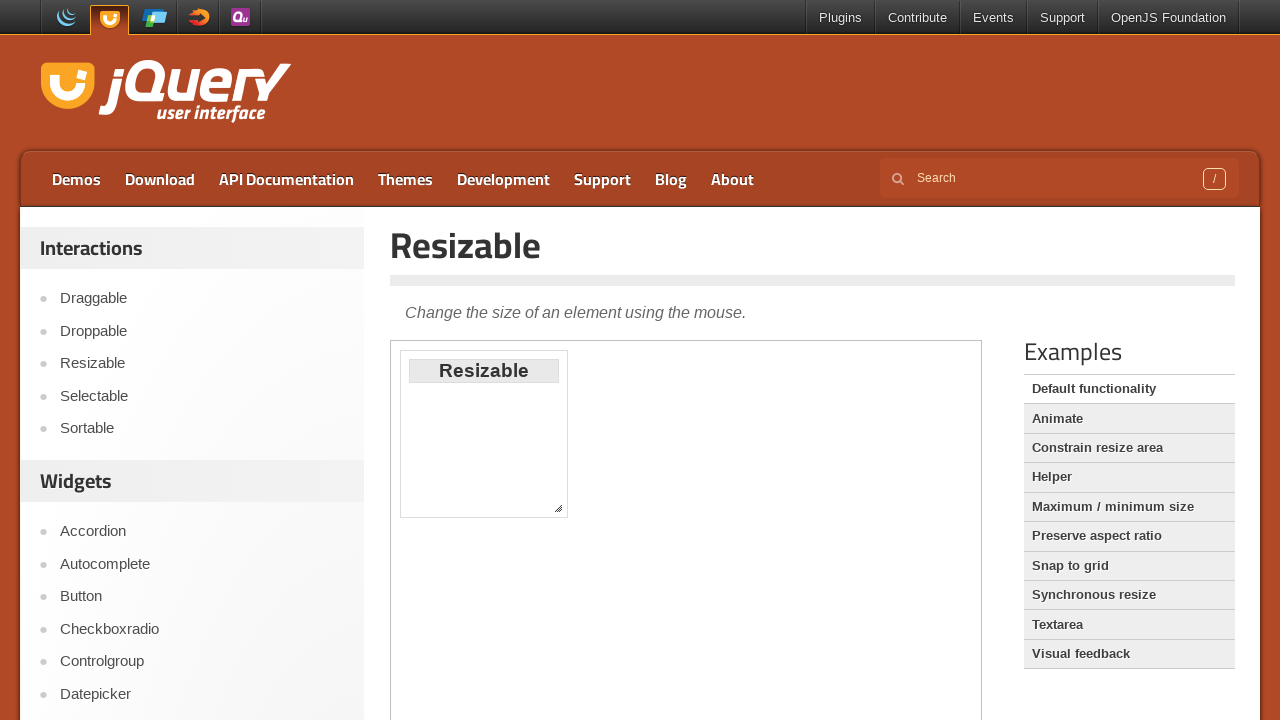

Located resize handle element
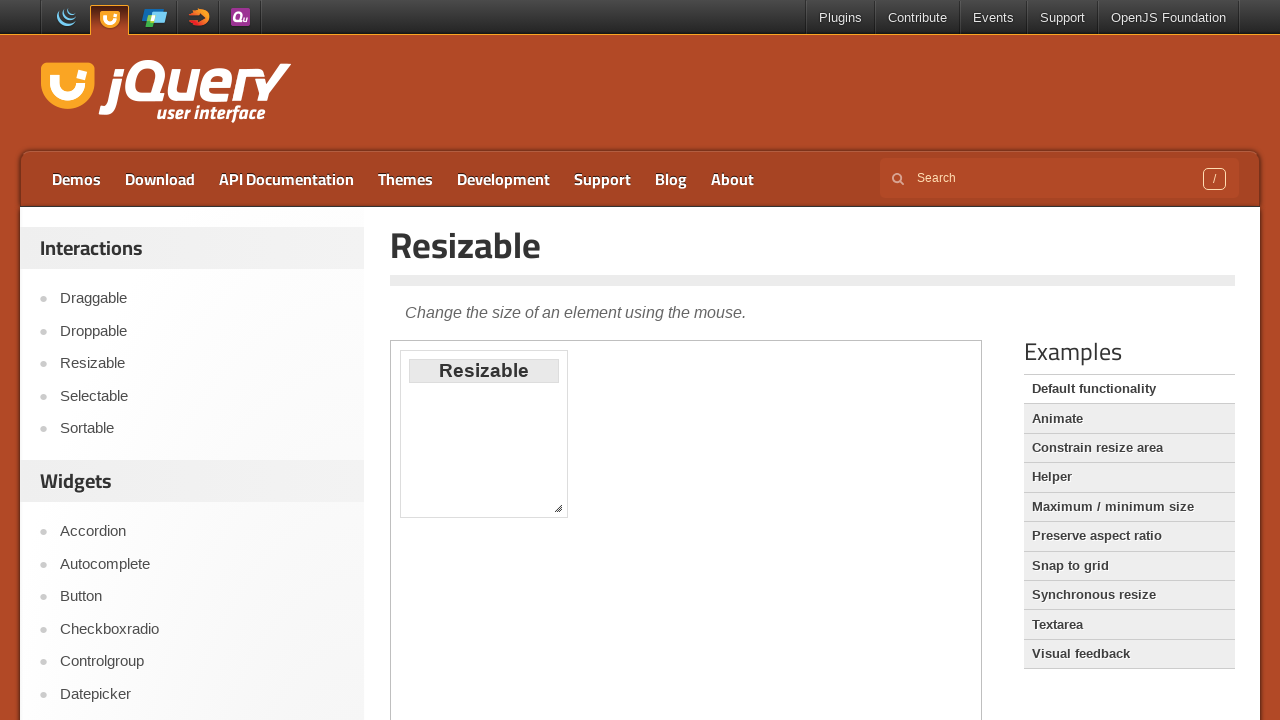

Retrieved bounding box of resize handle
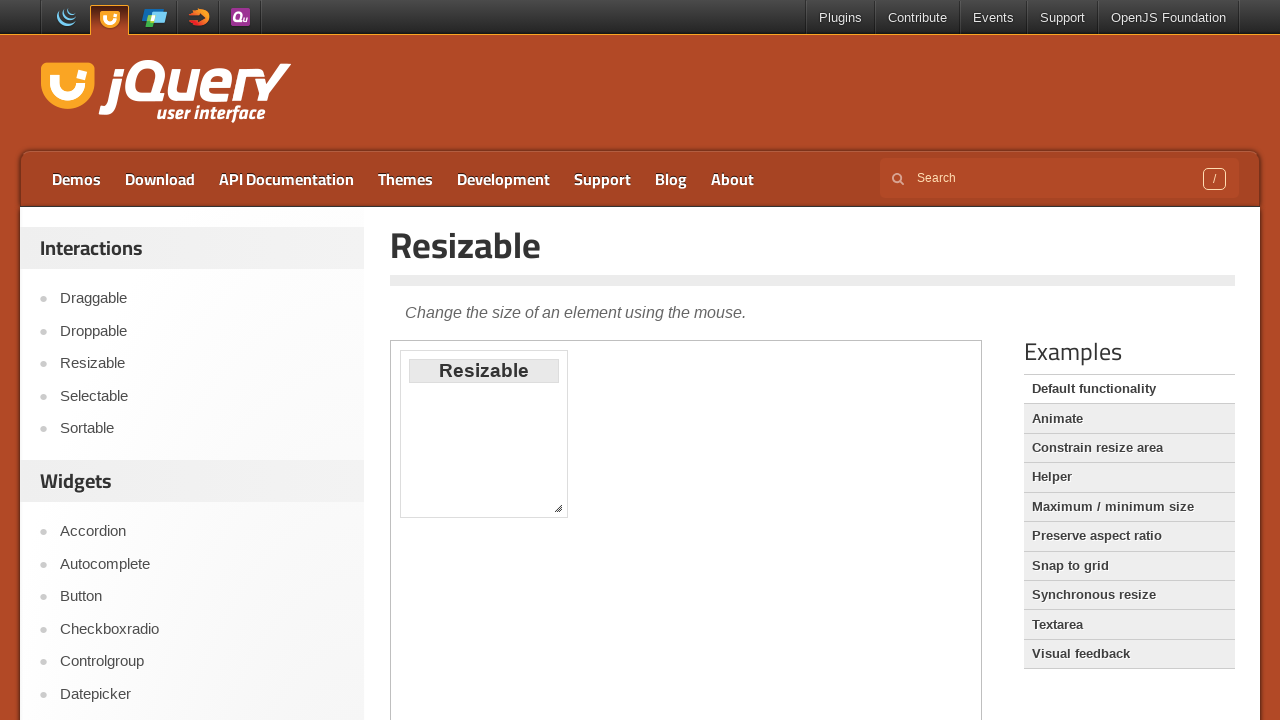

Moved mouse to center of resize handle at (558, 508)
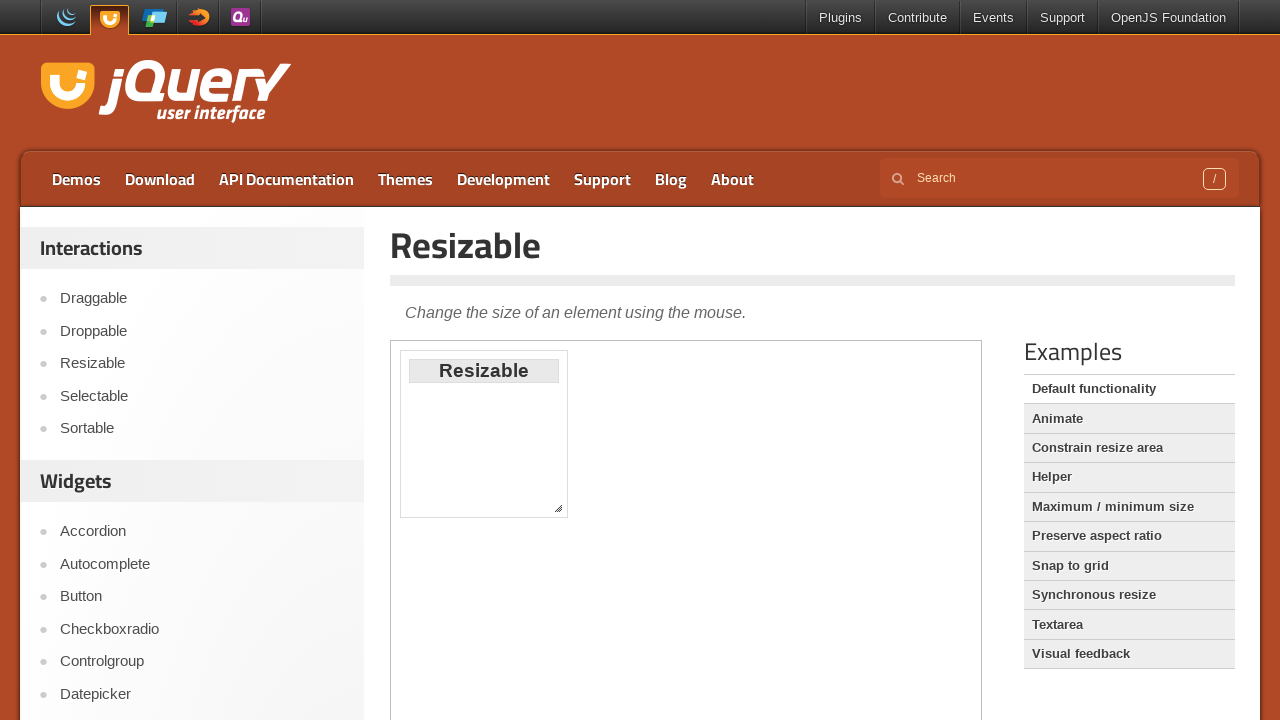

Pressed mouse button down on resize handle at (558, 508)
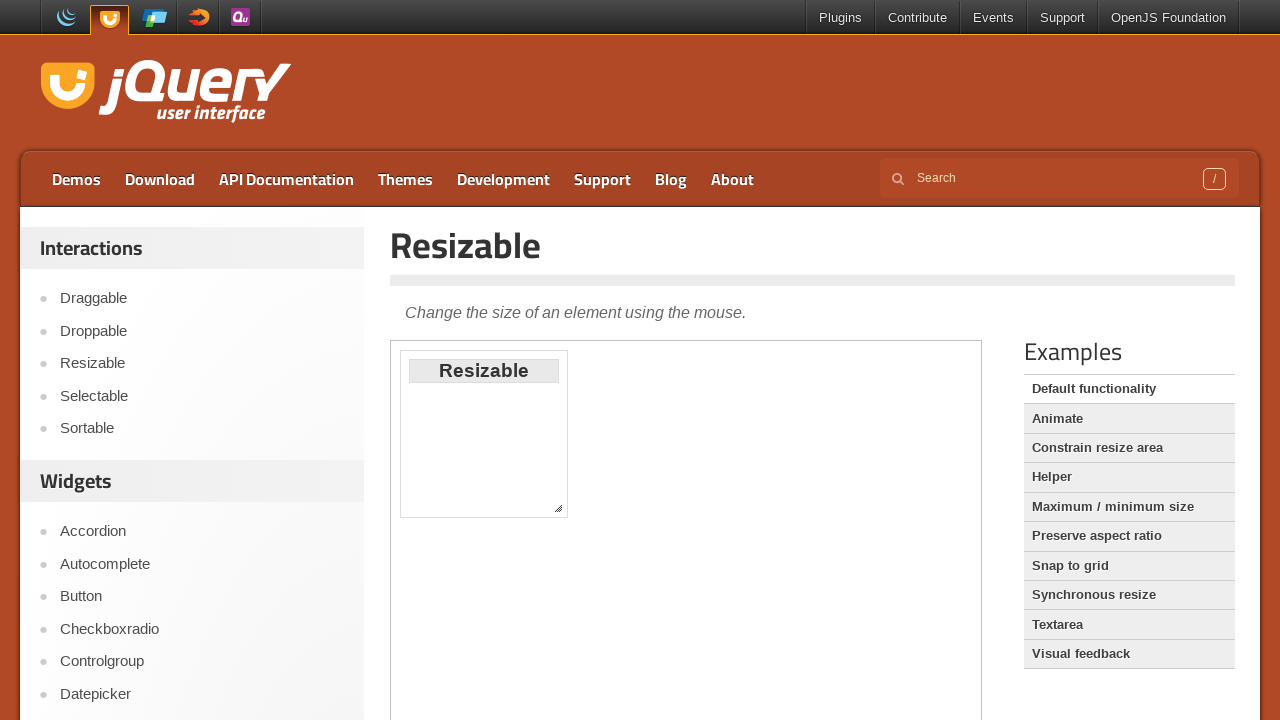

Dragged resize handle 100px right and 10px down at (658, 518)
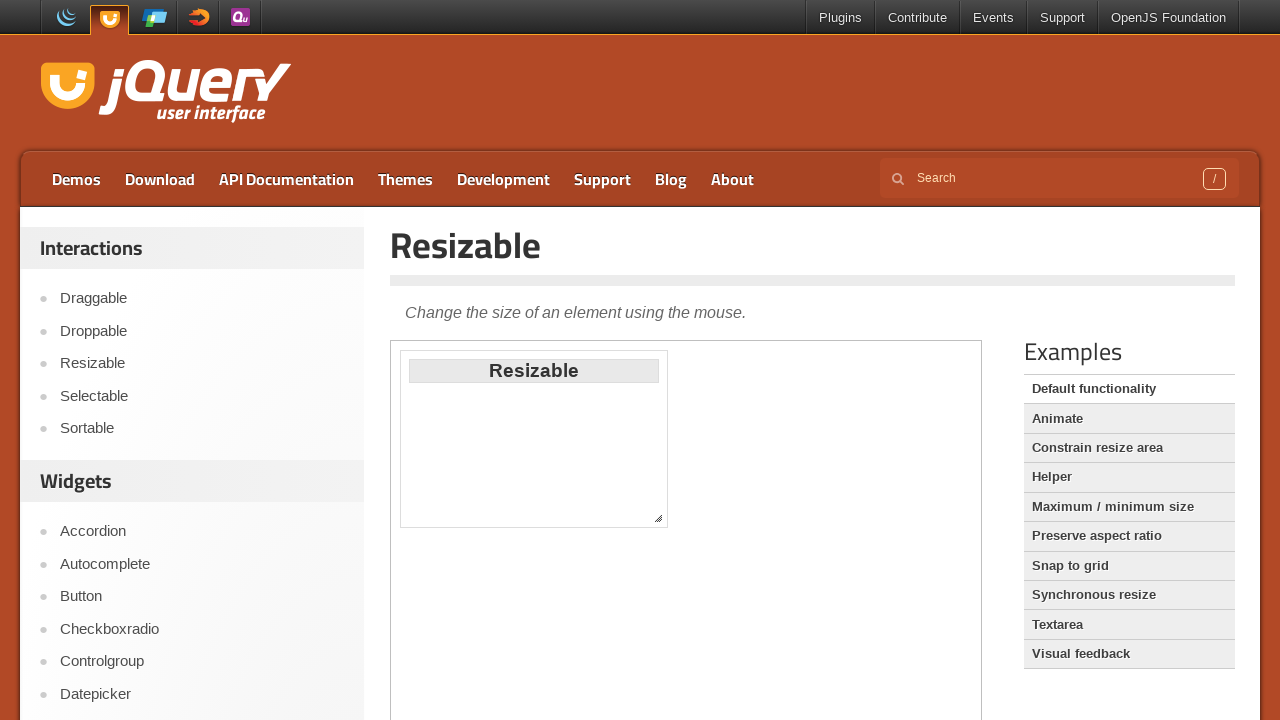

Released mouse button, completing resize operation at (658, 518)
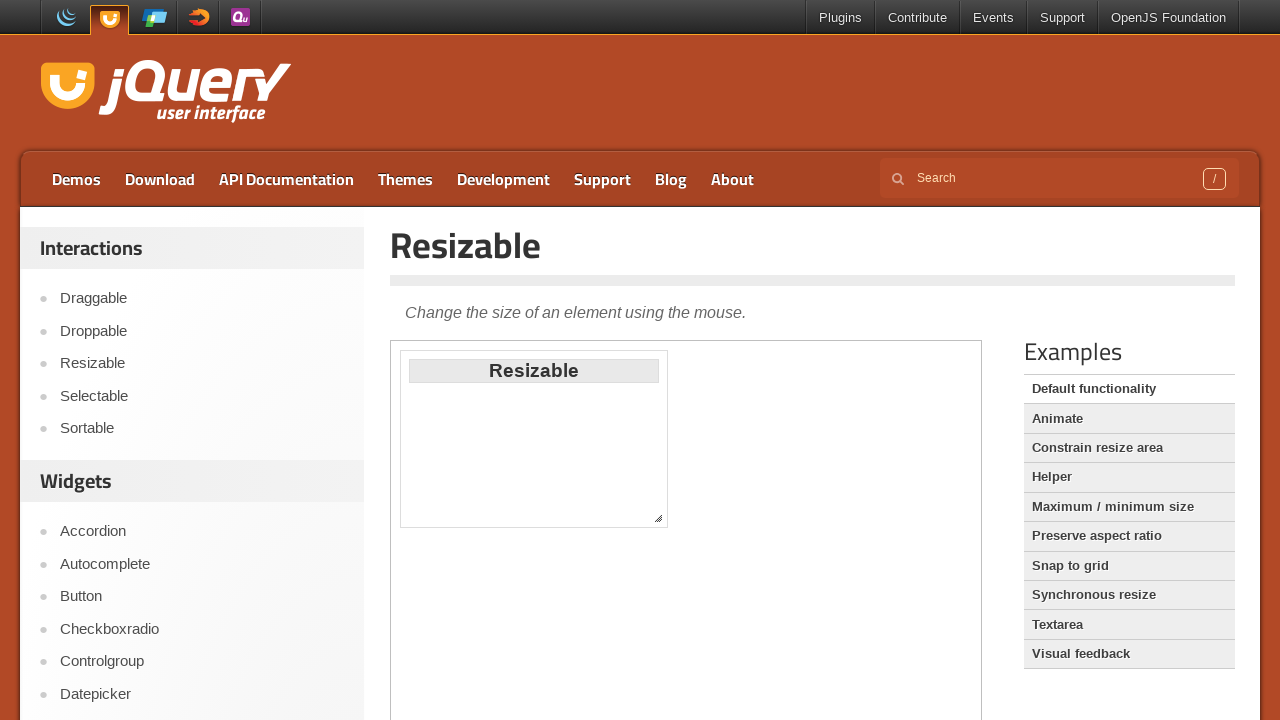

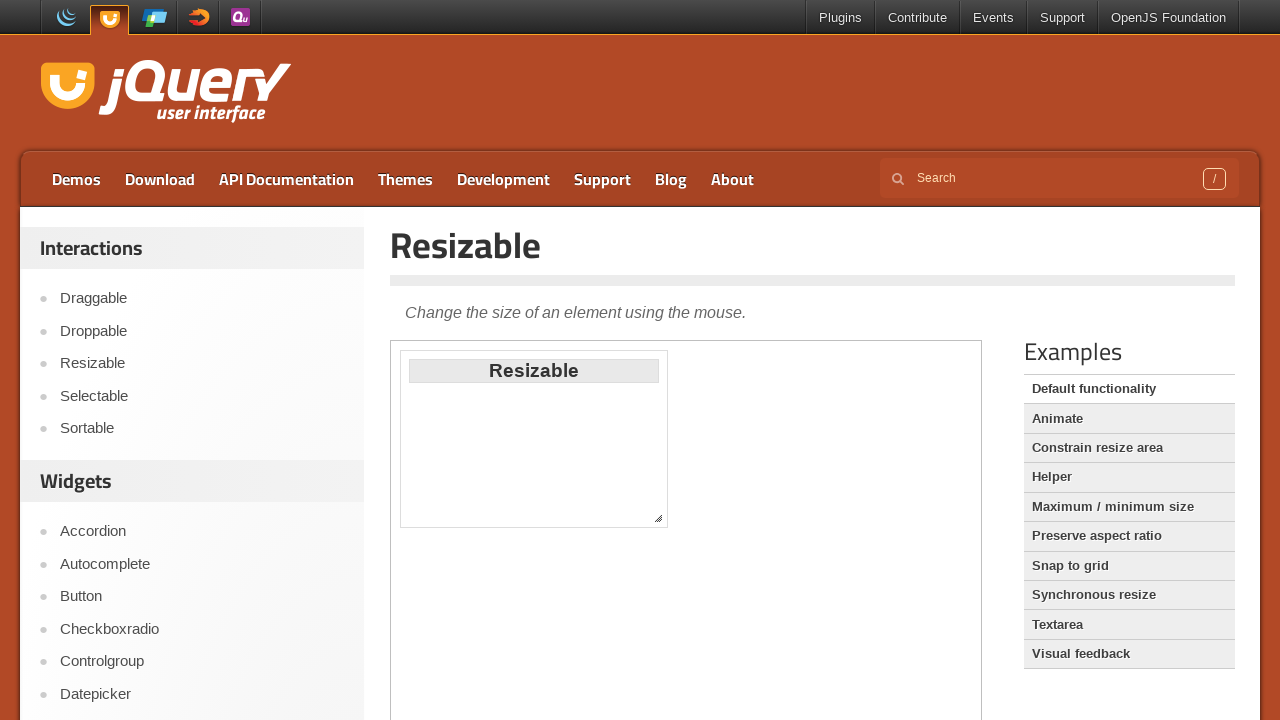